Tests login form validation by entering only a username, clearing the password field, and verifying the "Password is required" error message appears

Starting URL: https://www.saucedemo.com/

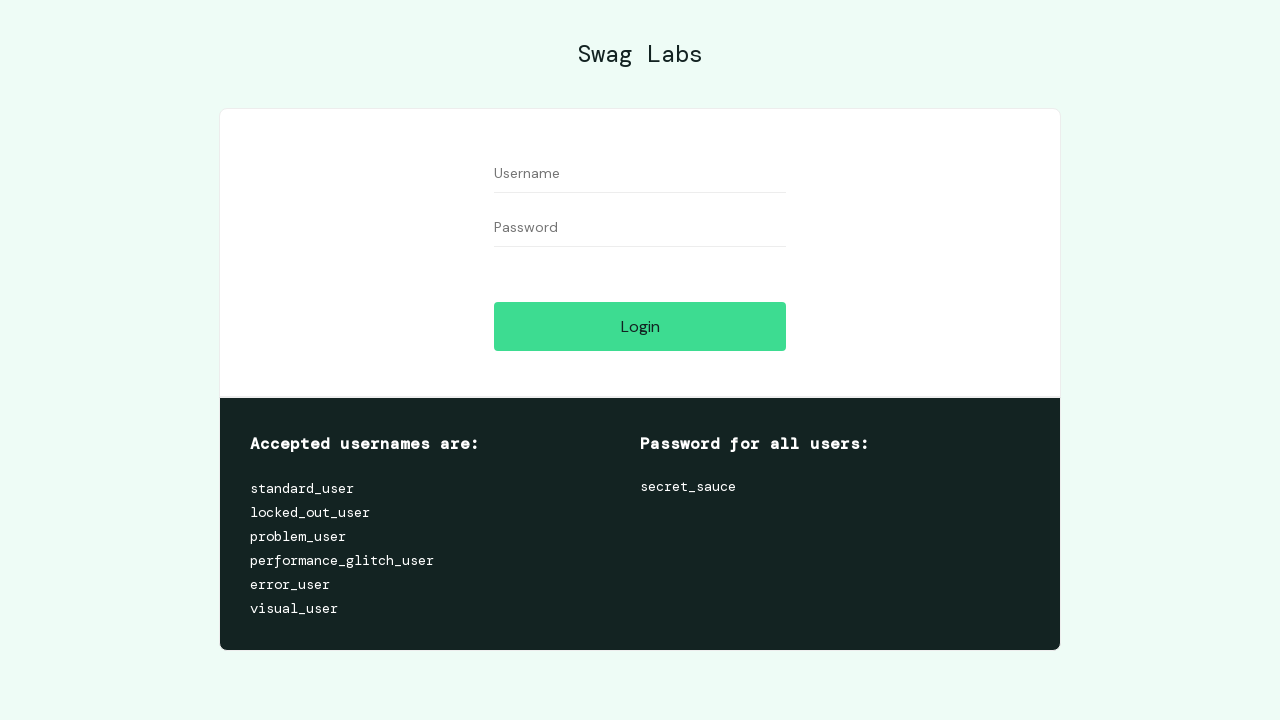

Filled username field with 'standard_user' on input[id='user-name']
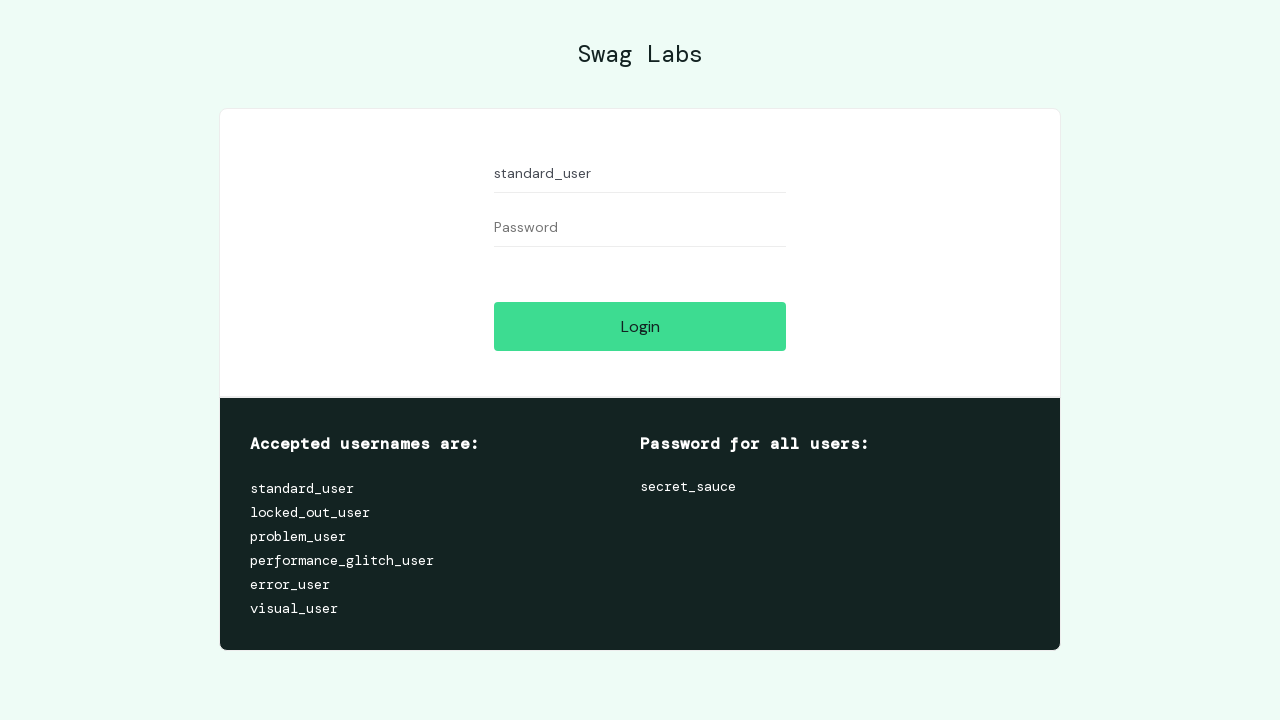

Filled password field with 'somepassword' on input[id='password']
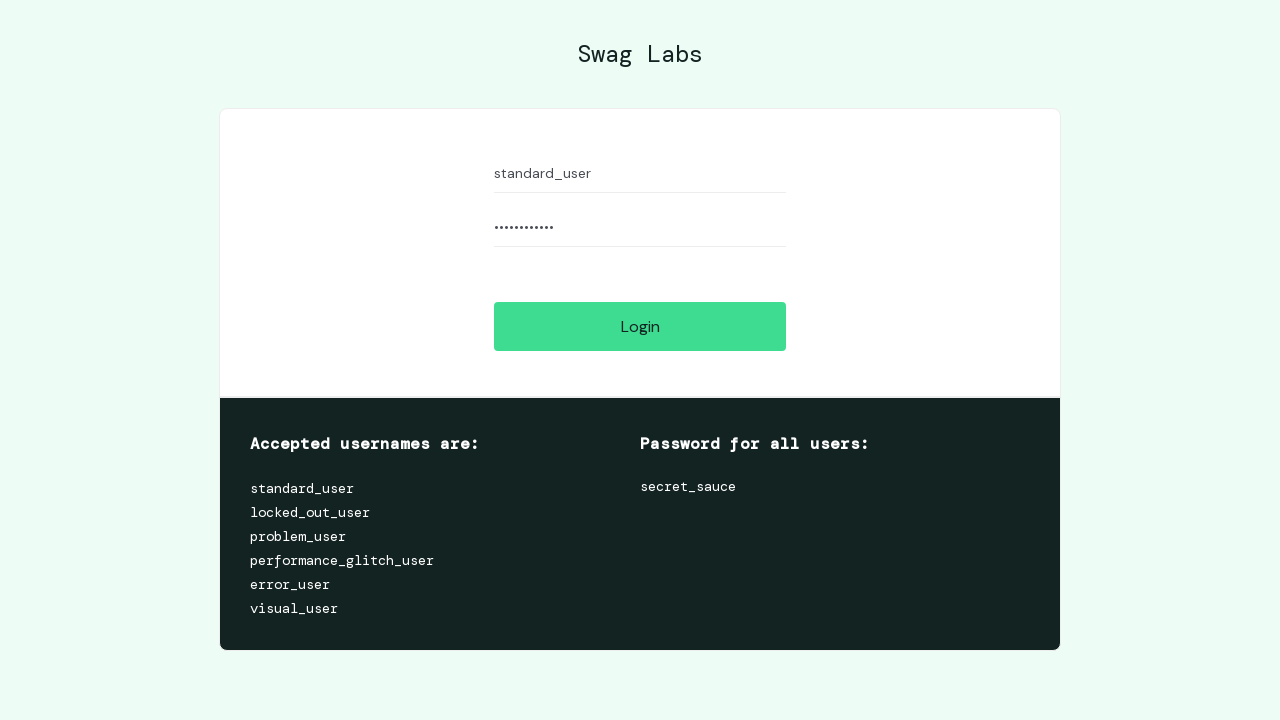

Cleared password field on input[id='password']
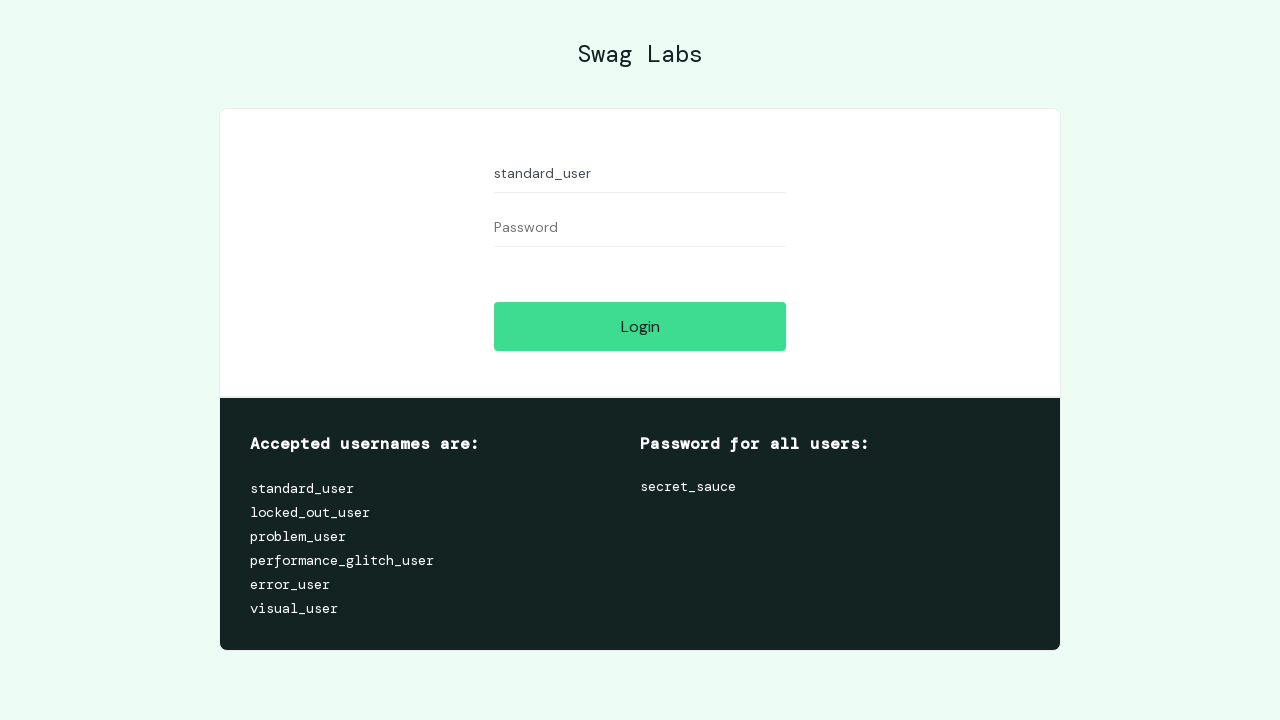

Clicked Login button with only username entered at (640, 326) on input[id='login-button']
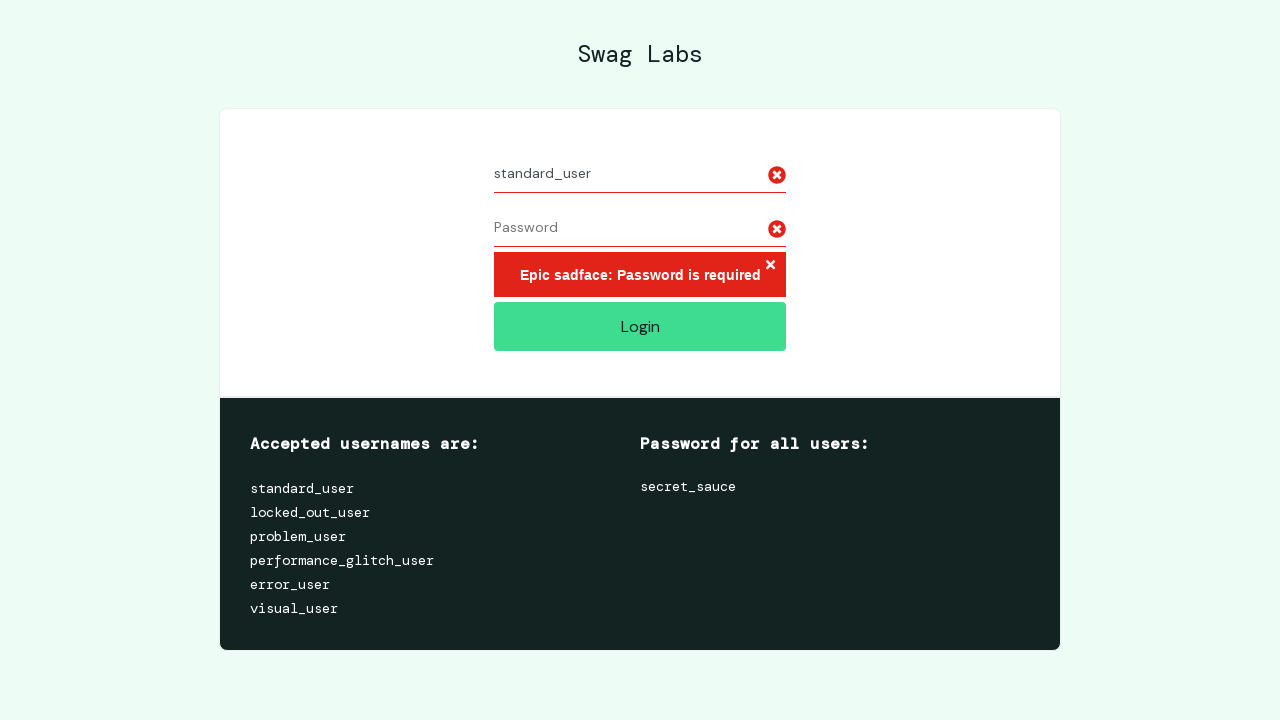

Verified 'Password is required' error message appears
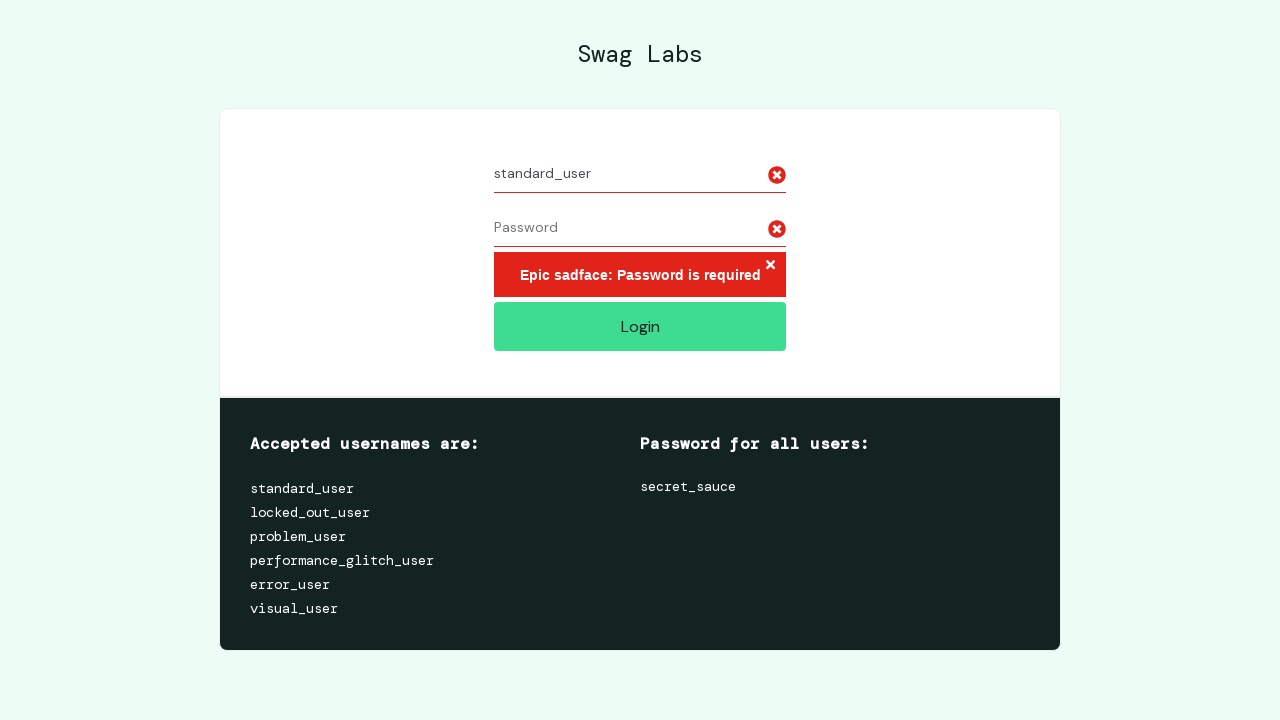

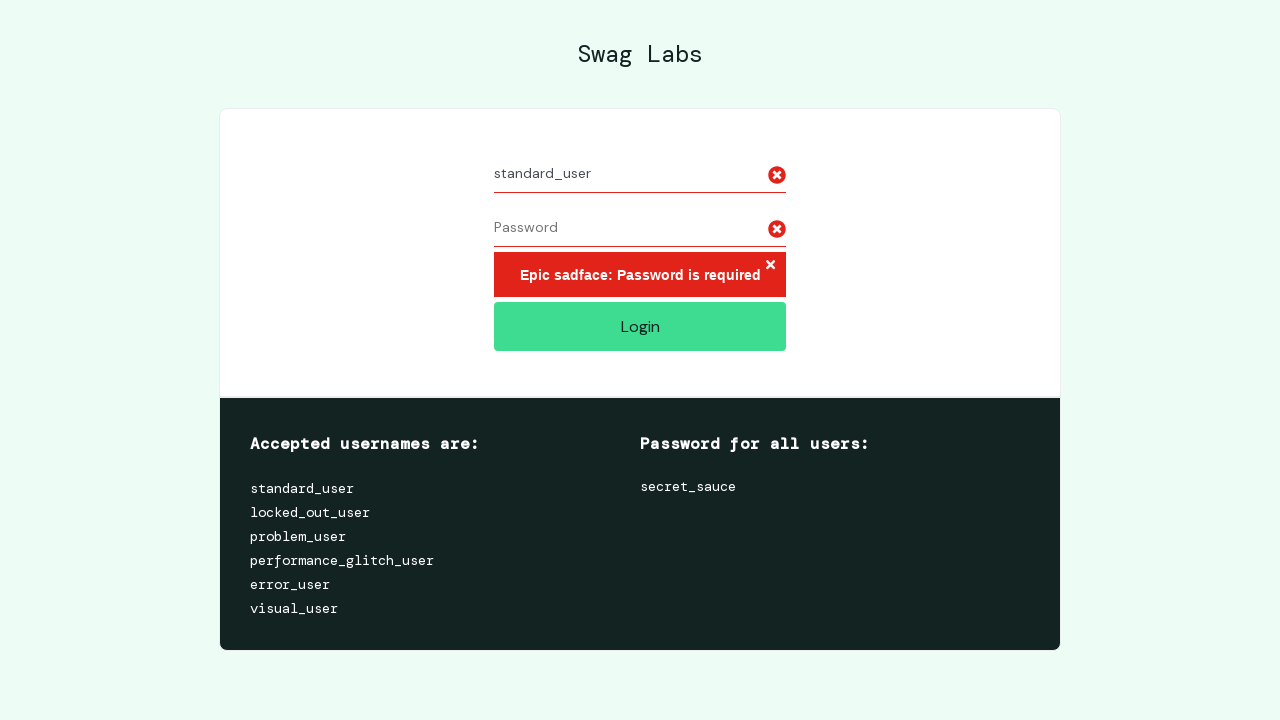